Tests checkbox and radio button selection states - clicks elements, verifies selection, then clicks again to test toggle behavior

Starting URL: https://automationfc.github.io/basic-form/index.html

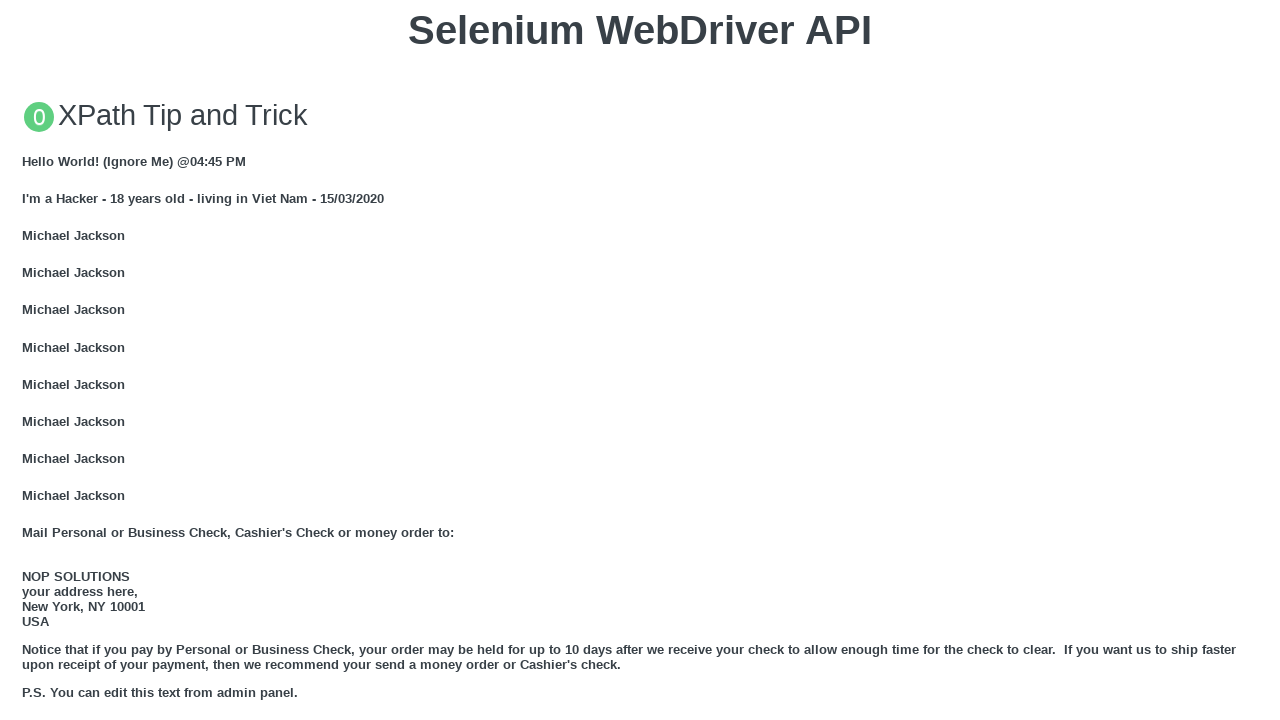

Clicked 'Under 18' radio button at (28, 360) on #under_18
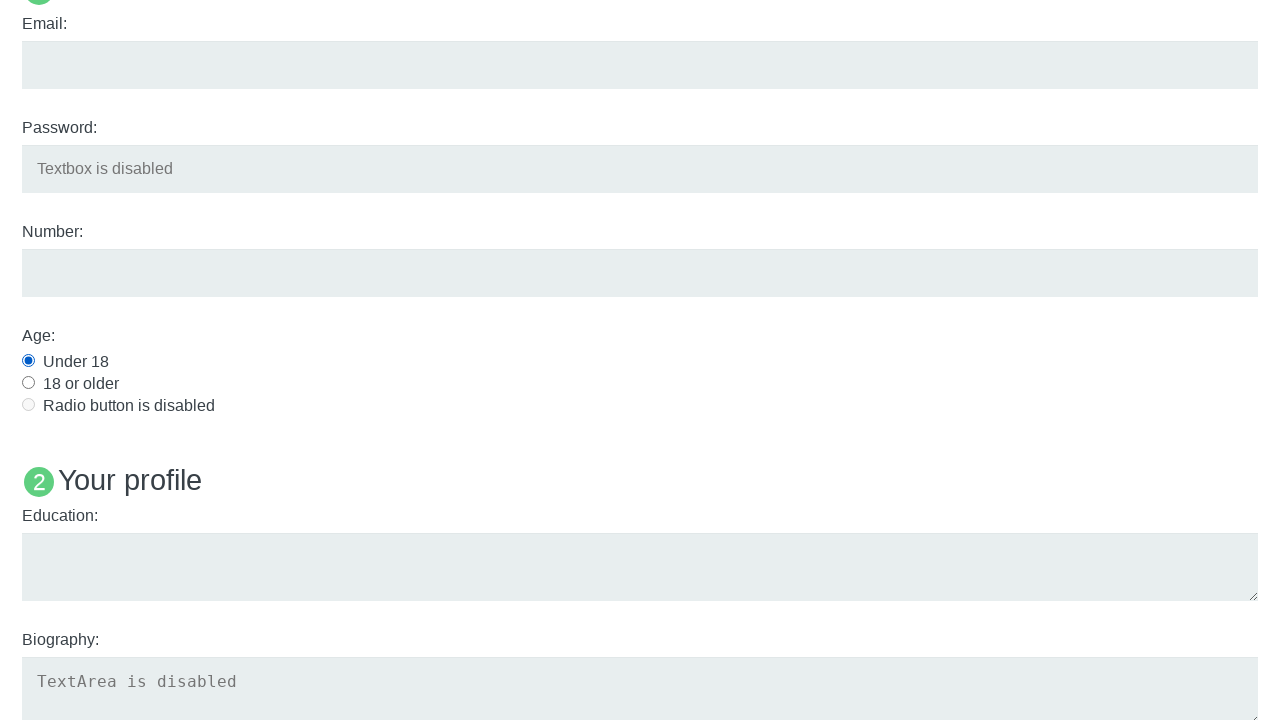

Clicked Java checkbox at (28, 361) on #java
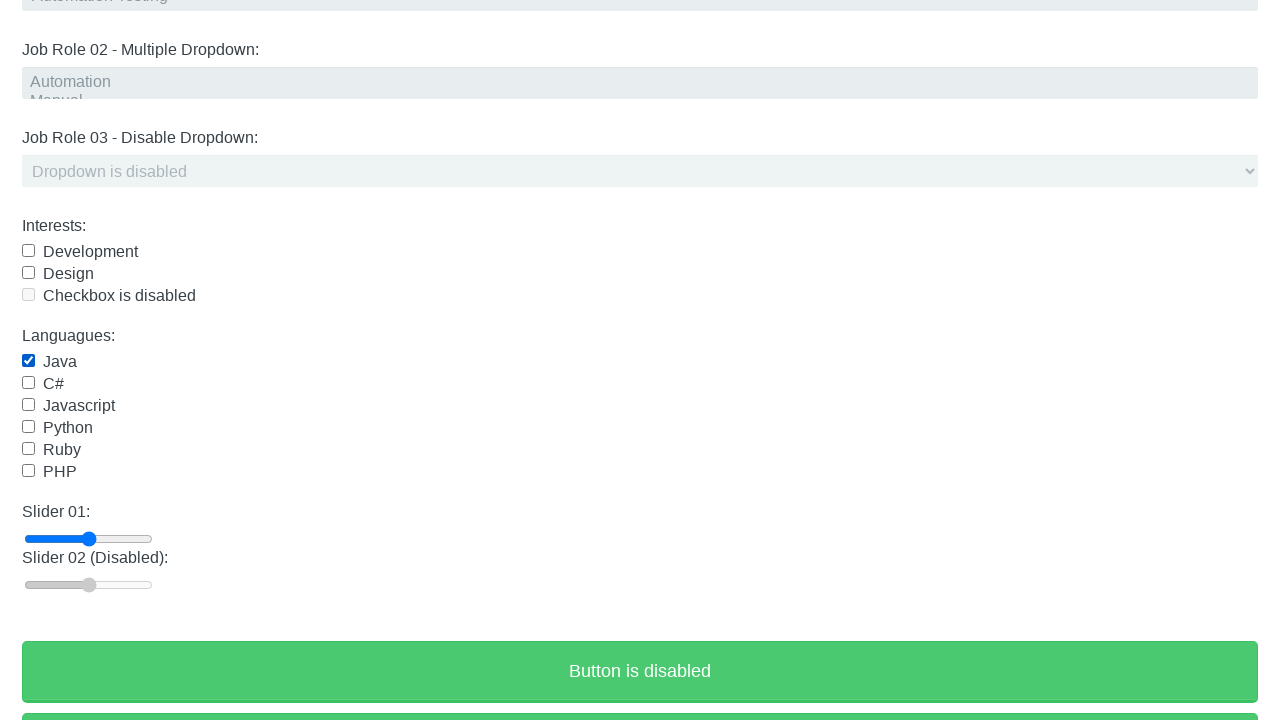

Verified Java checkbox is selected
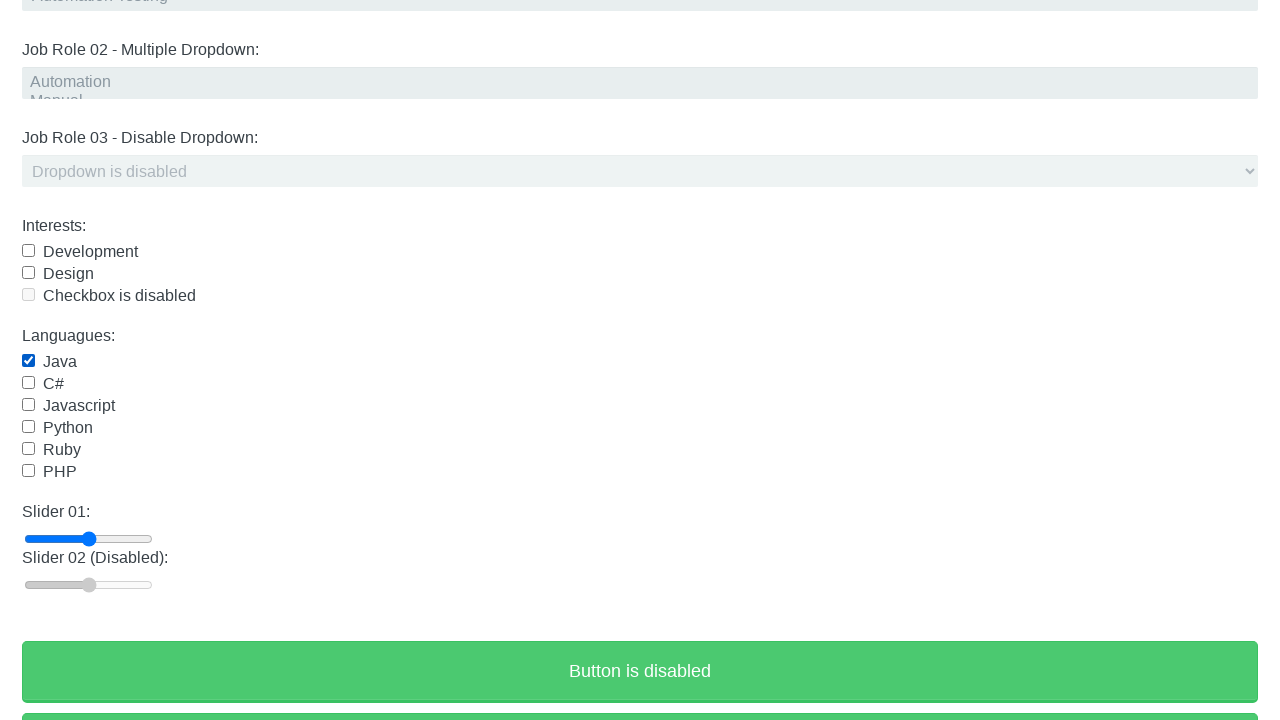

Verified 'Under 18' radio button is selected
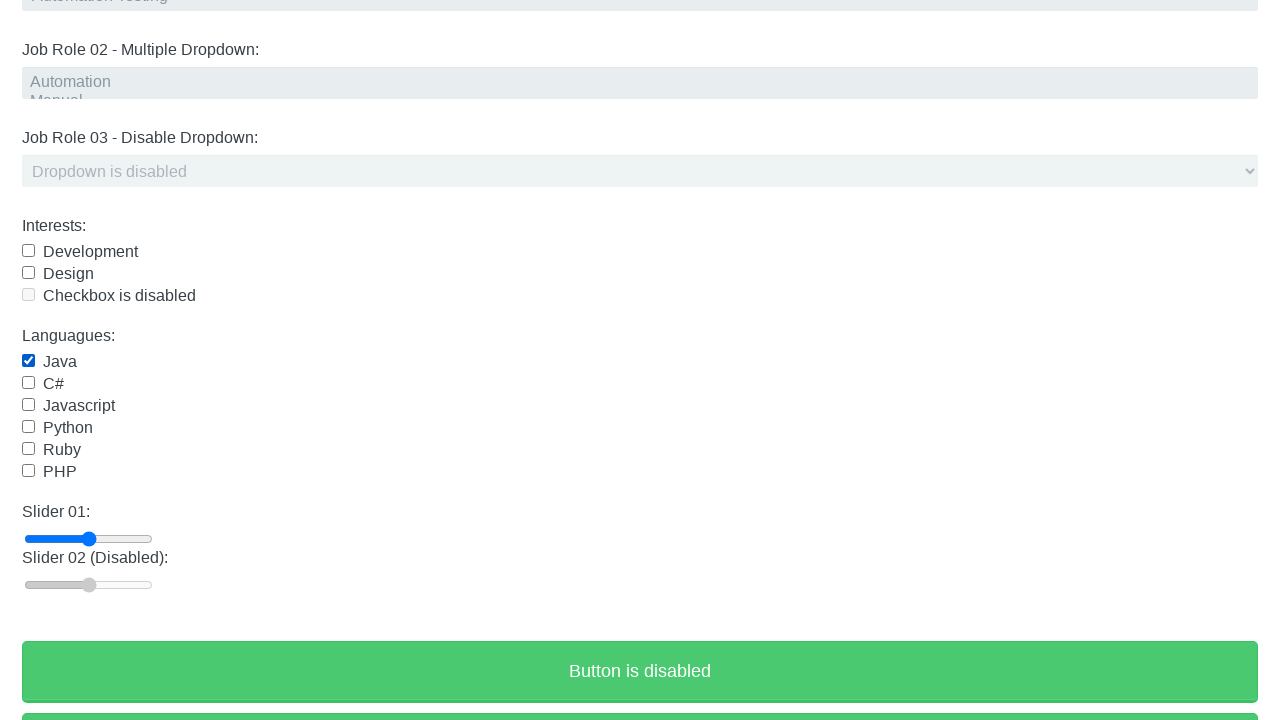

Clicked 'Under 18' radio button again at (28, 360) on #under_18
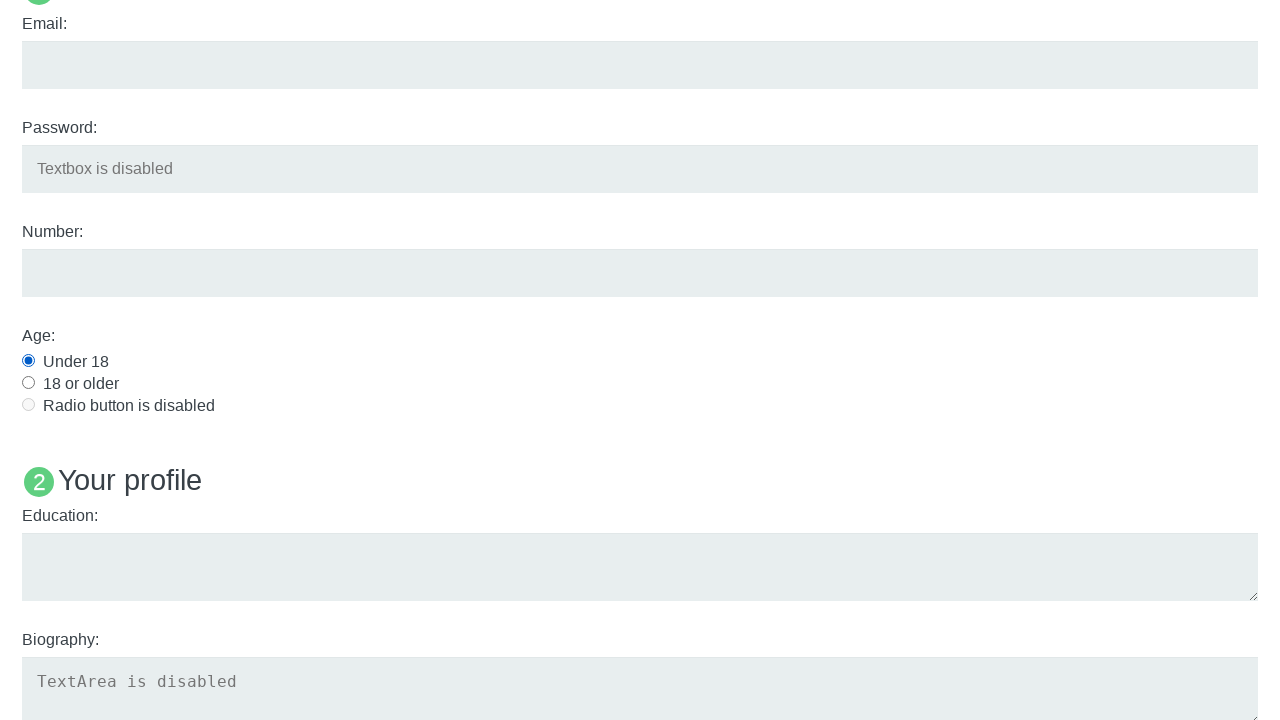

Clicked Java checkbox again to toggle it off at (28, 361) on #java
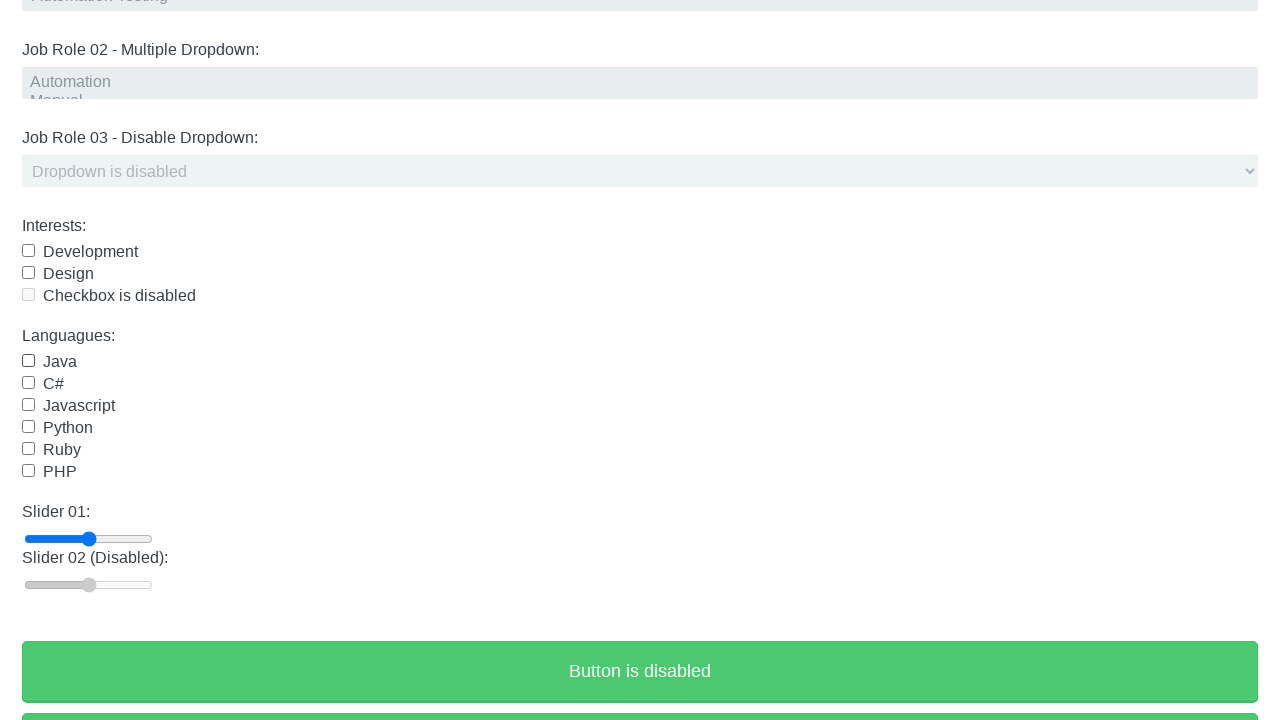

Verified Java checkbox is now deselected
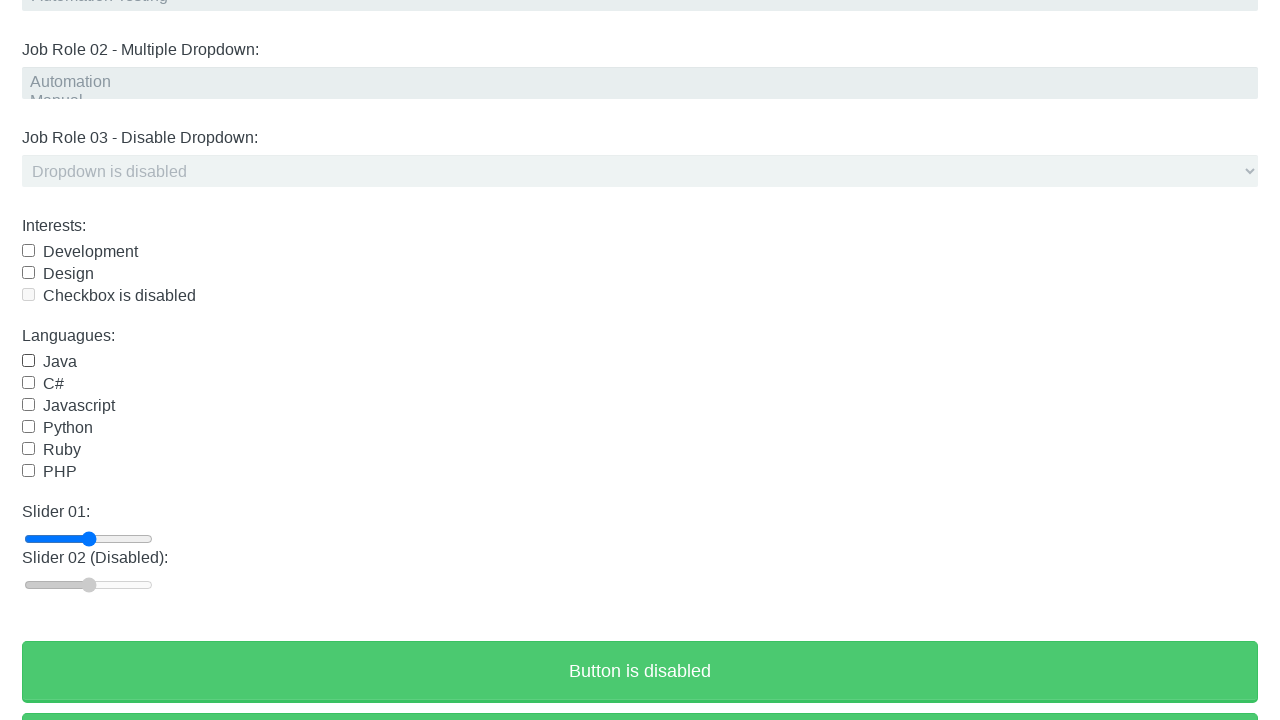

Verified 'Under 18' radio button remains selected
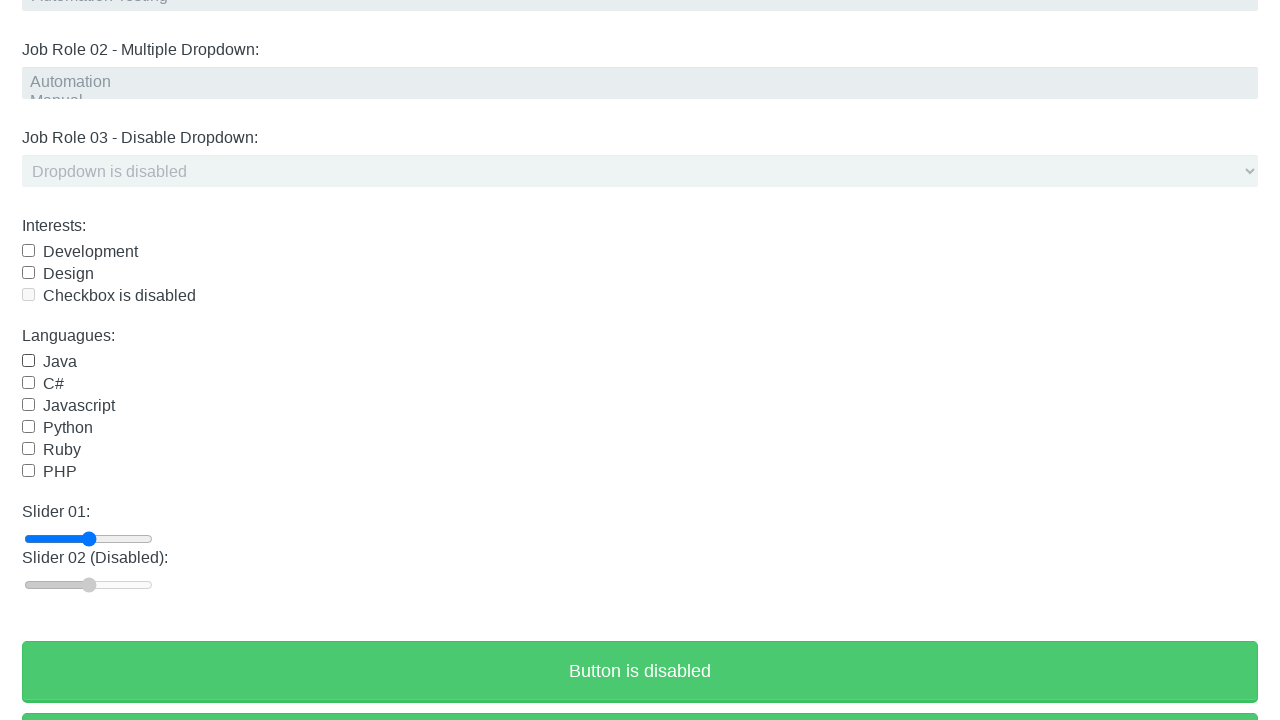

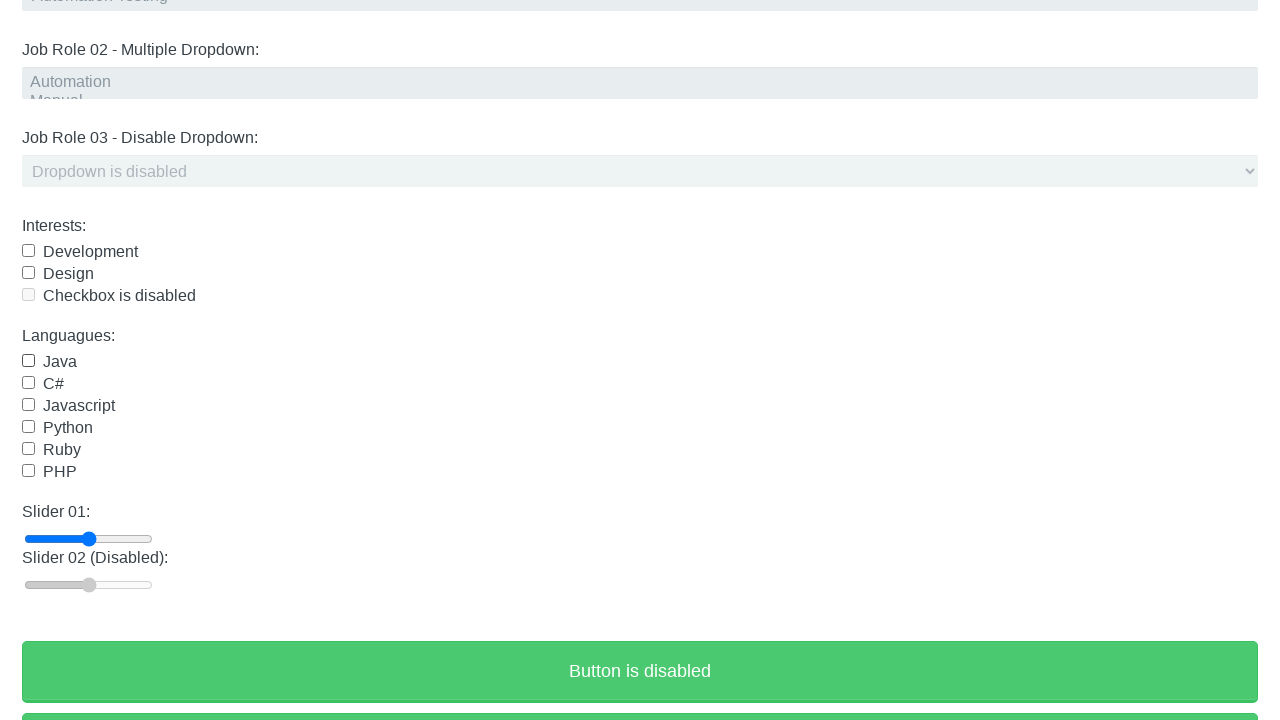